Tests multiple radio button functionality by clicking all radio button elements on the page

Starting URL: https://rahulshettyacademy.com/AutomationPractice/

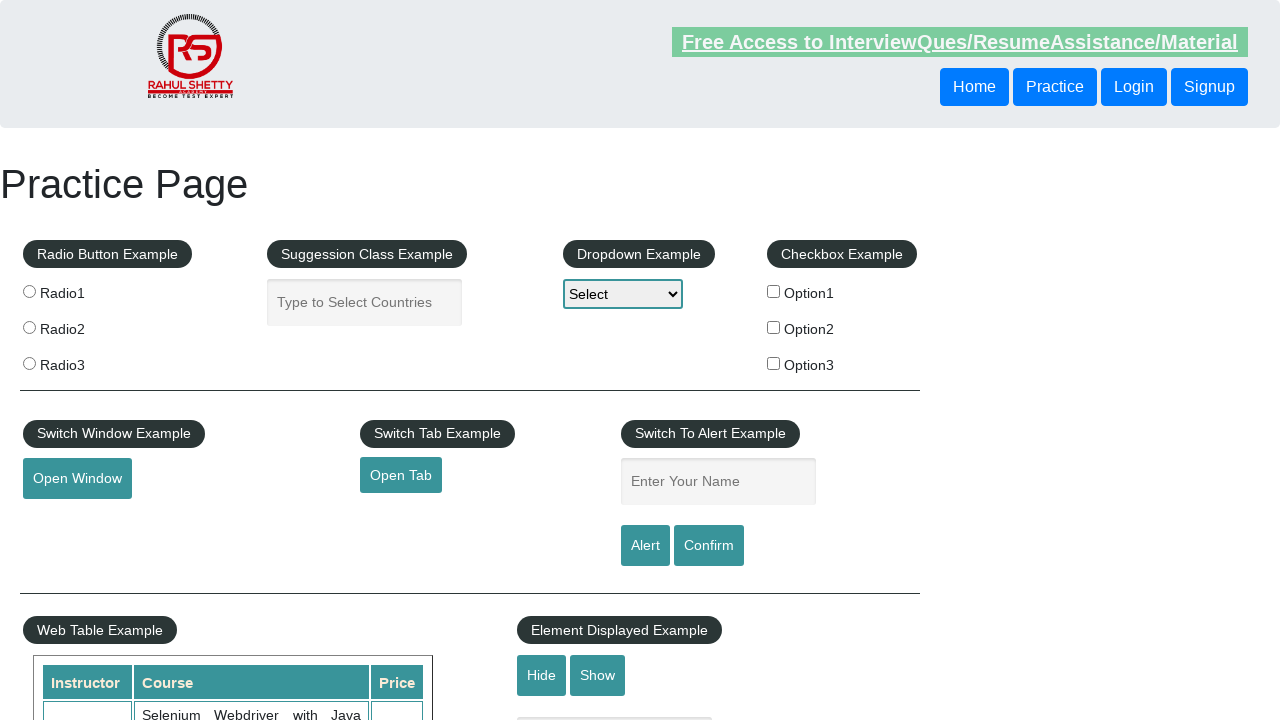

Located all radio button elements on the page
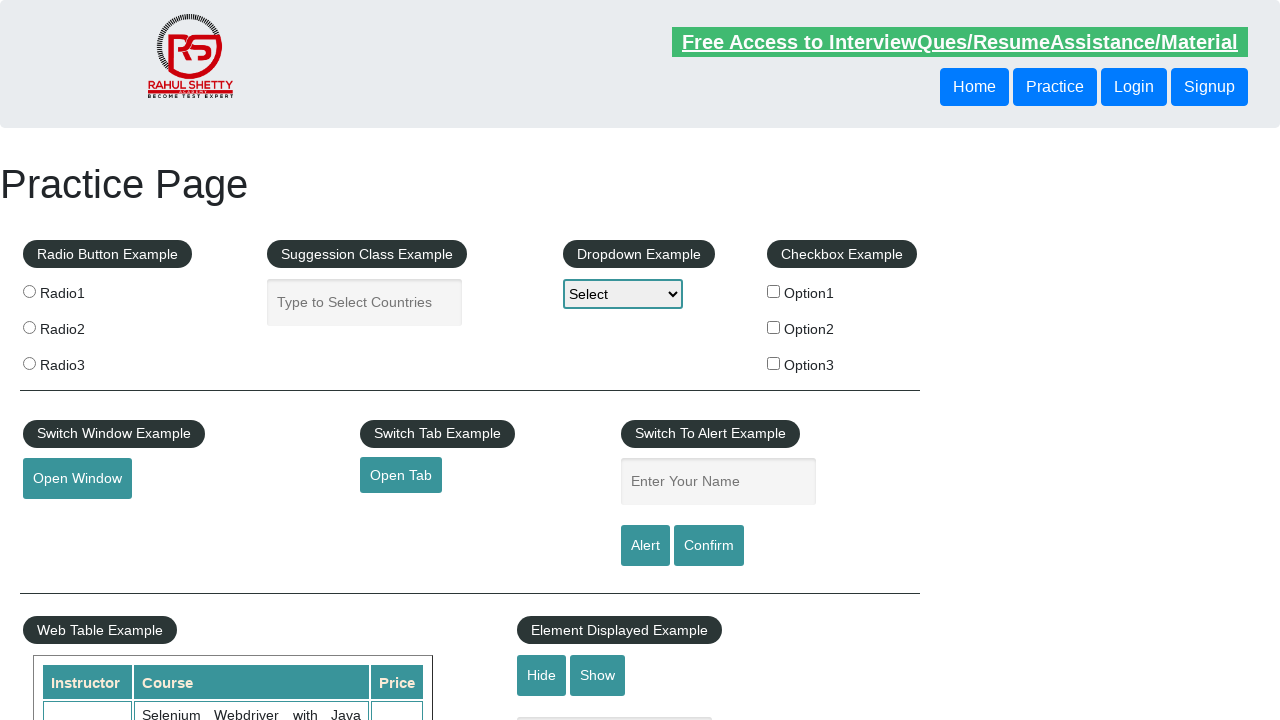

Clicked a radio button element
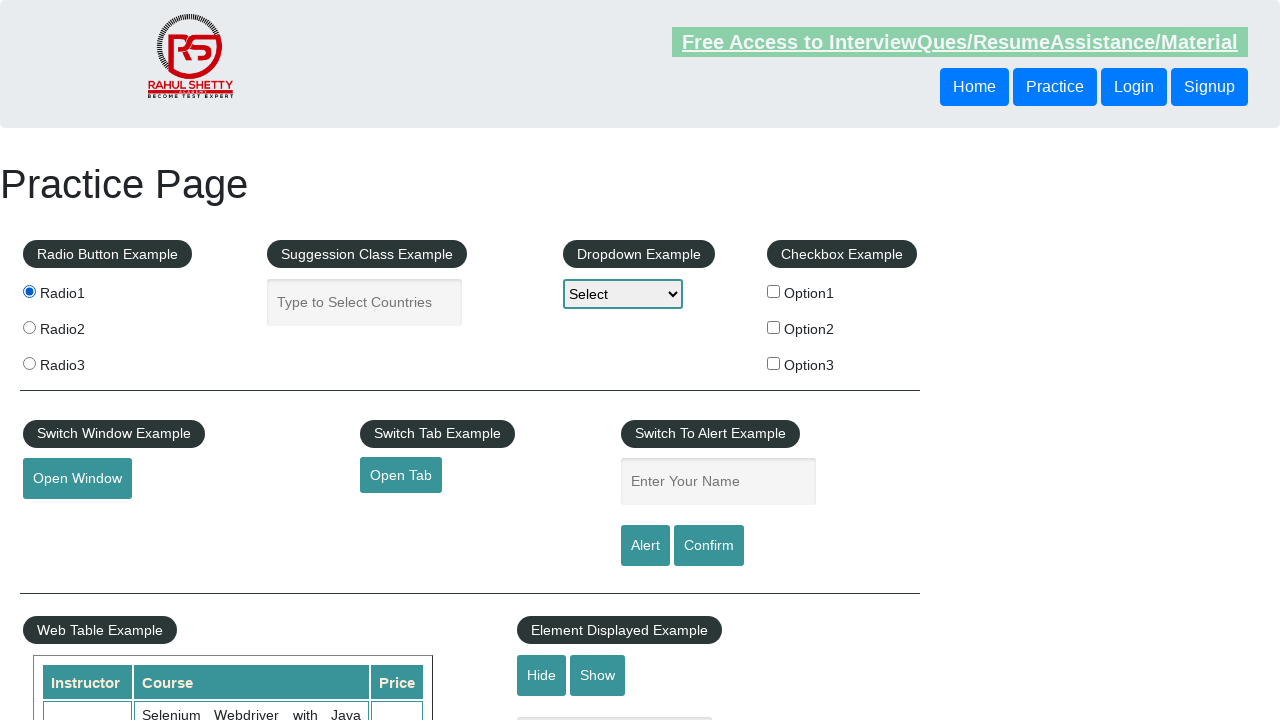

Clicked a radio button element
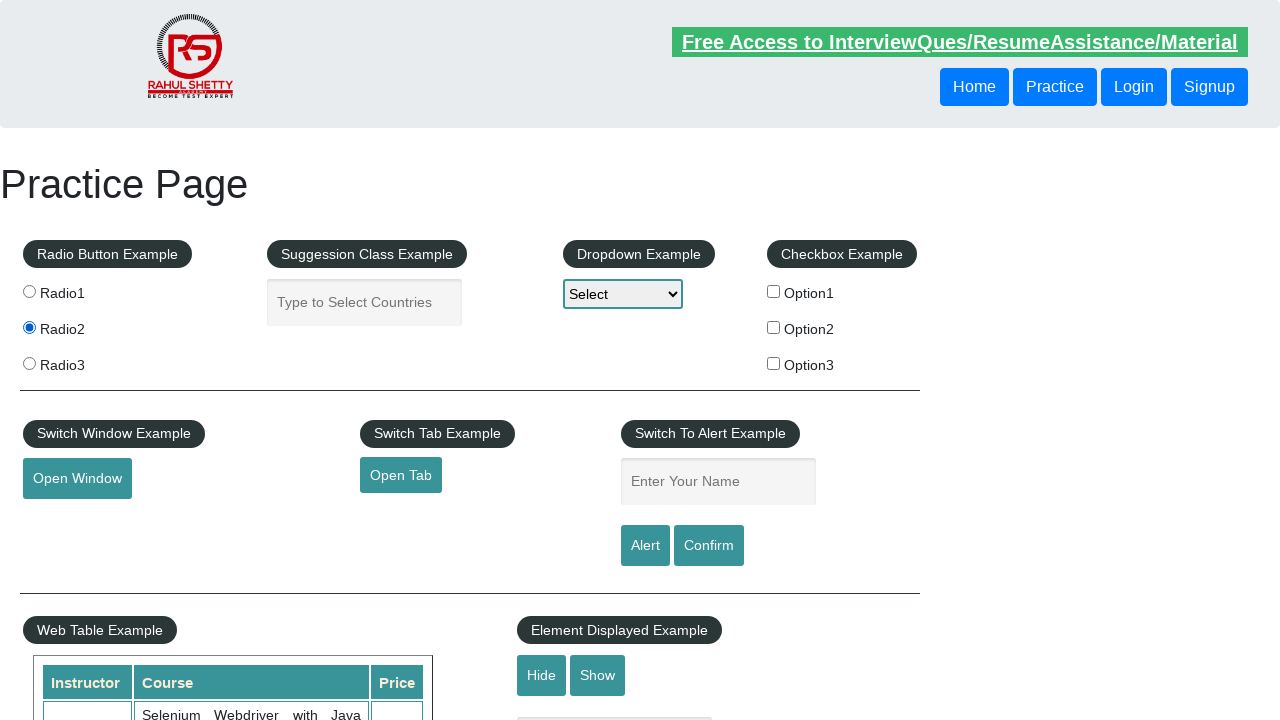

Clicked a radio button element
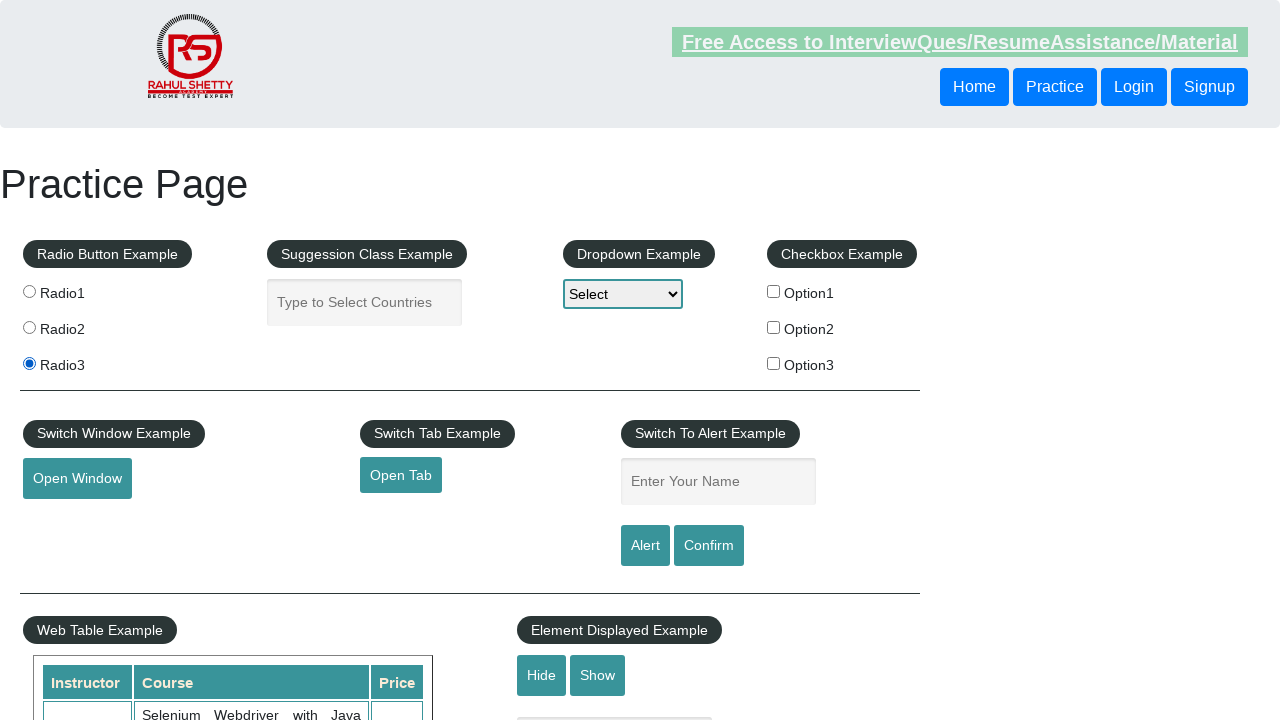

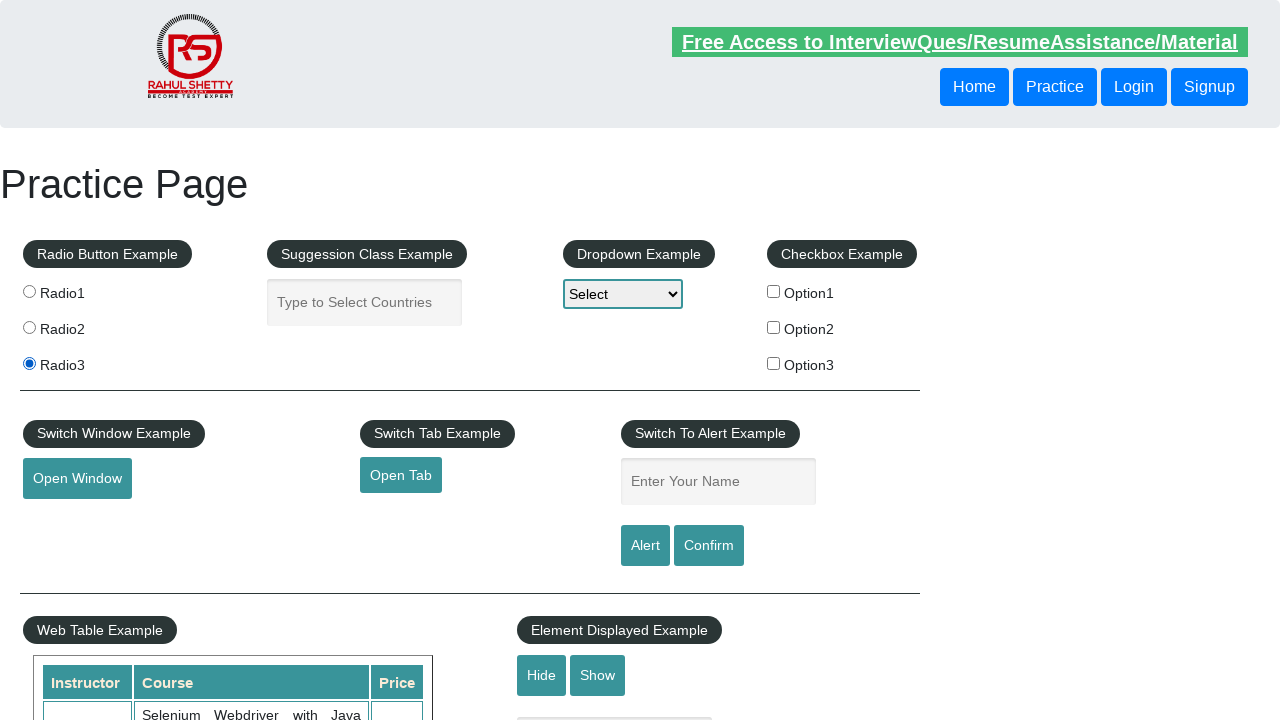